Tests marking individual todo items as complete by checking their checkboxes

Starting URL: https://demo.playwright.dev/todomvc

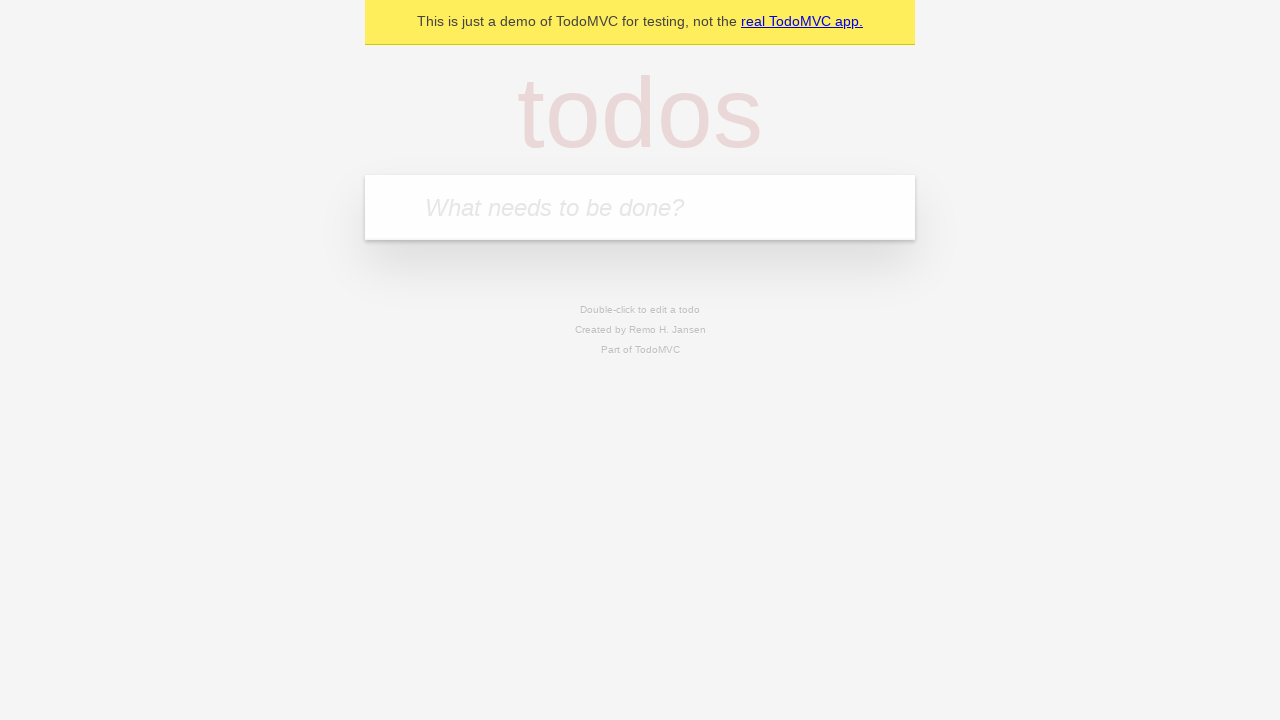

Filled todo input with 'buy some cheese' on internal:attr=[placeholder="What needs to be done?"i]
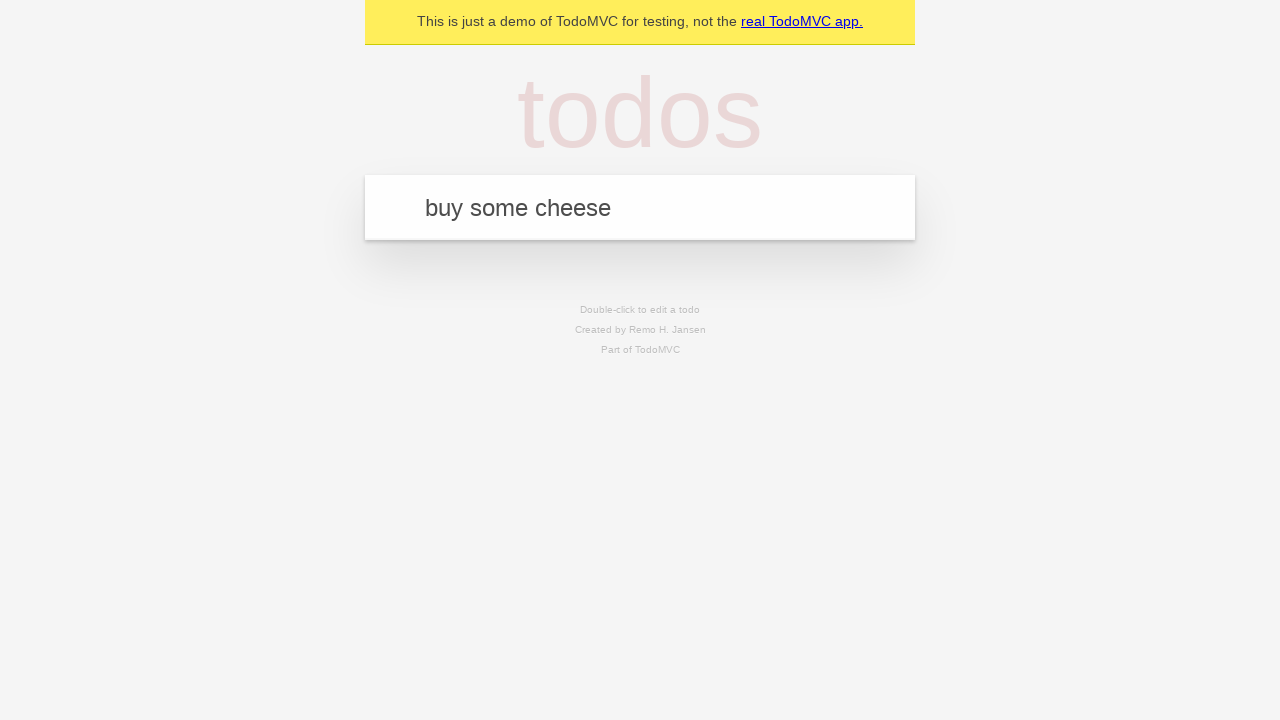

Pressed Enter to add first todo item on internal:attr=[placeholder="What needs to be done?"i]
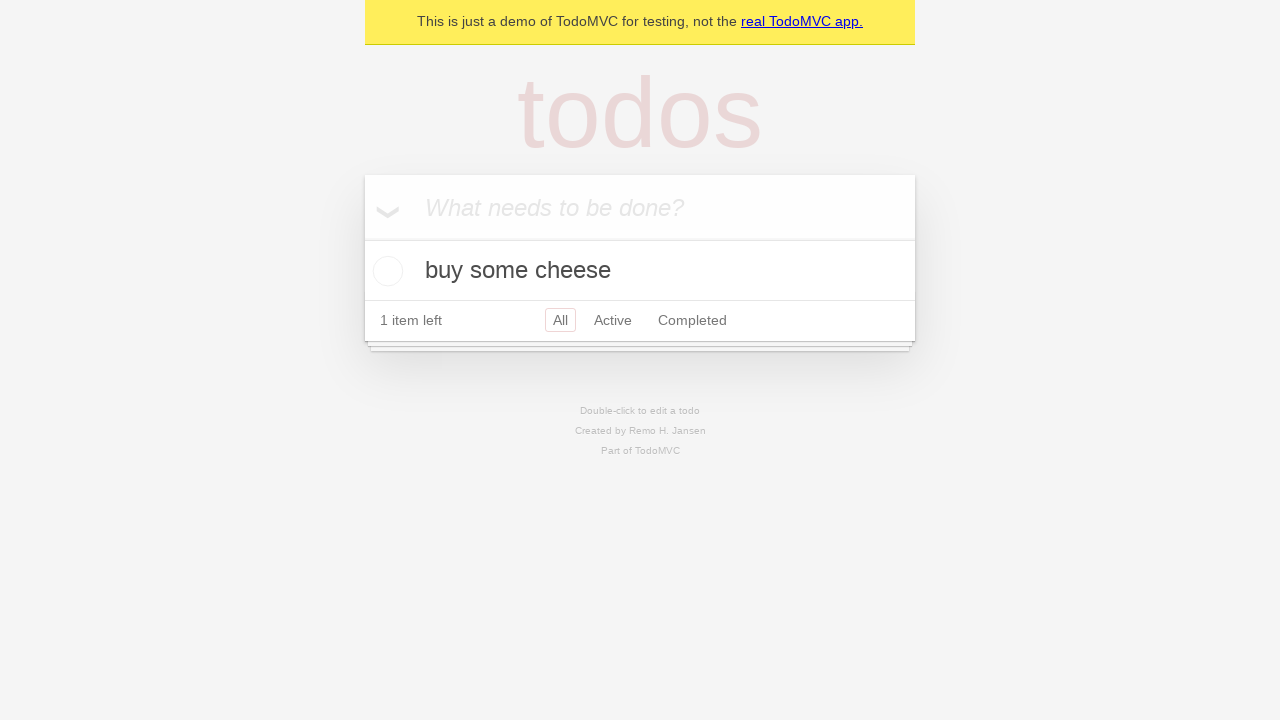

Filled todo input with 'feed the cat' on internal:attr=[placeholder="What needs to be done?"i]
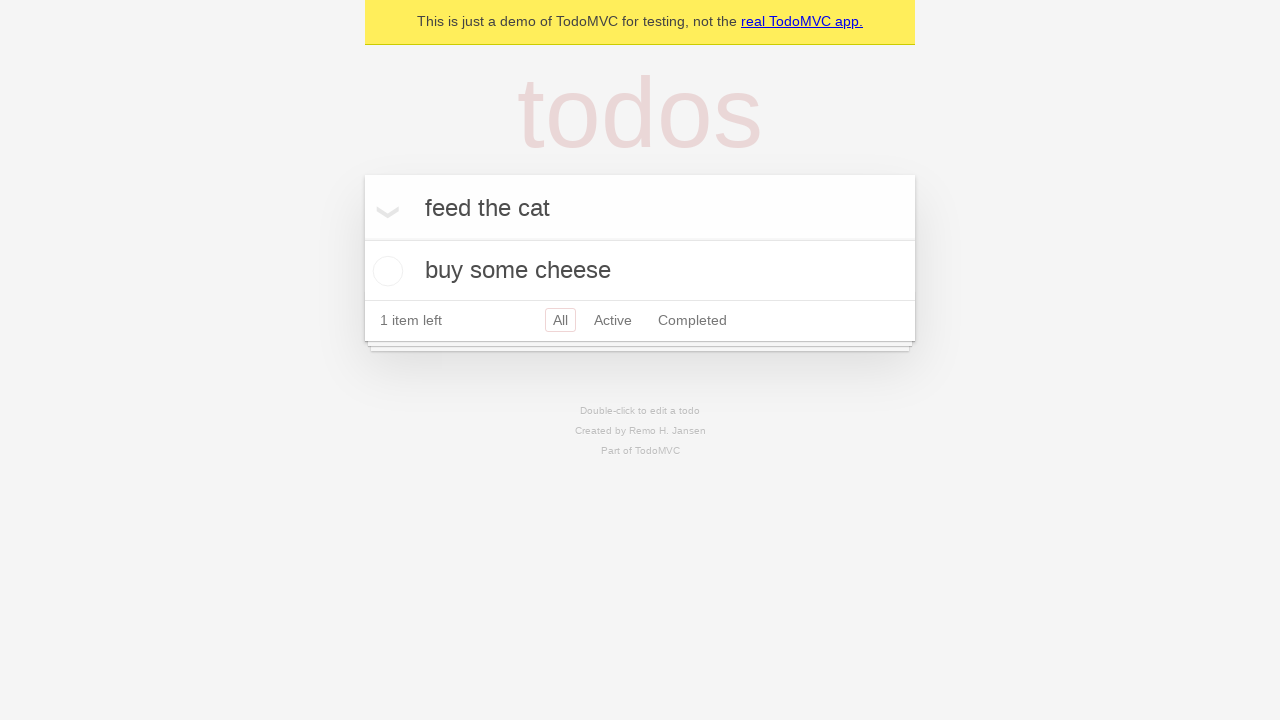

Pressed Enter to add second todo item on internal:attr=[placeholder="What needs to be done?"i]
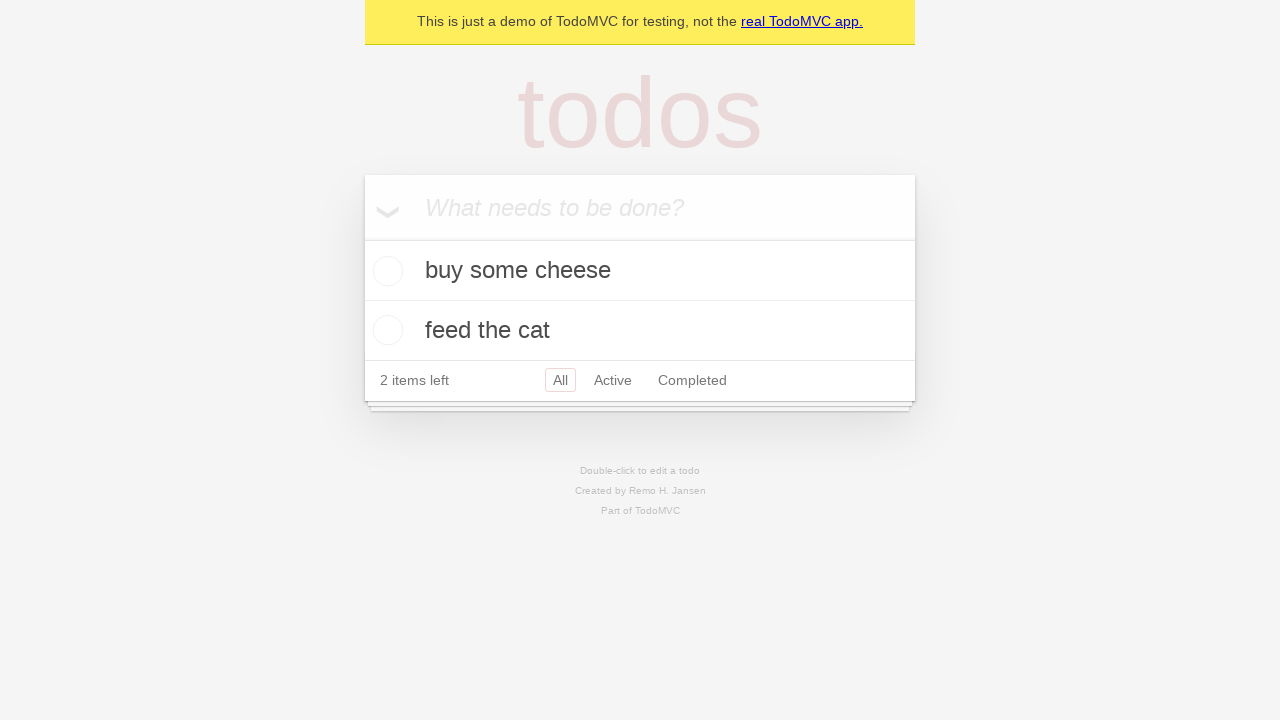

Waited for second todo item to appear
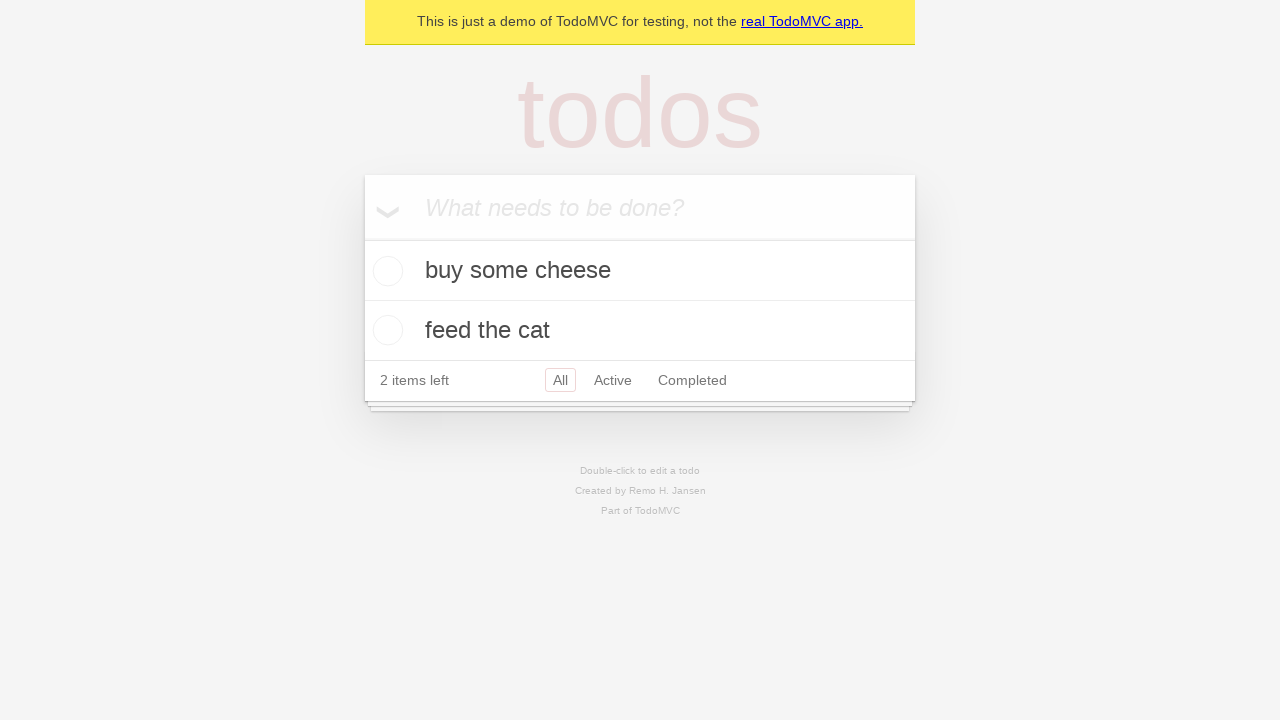

Checked checkbox for first todo item 'buy some cheese' at (385, 271) on internal:testid=[data-testid="todo-item"s] >> nth=0 >> internal:role=checkbox
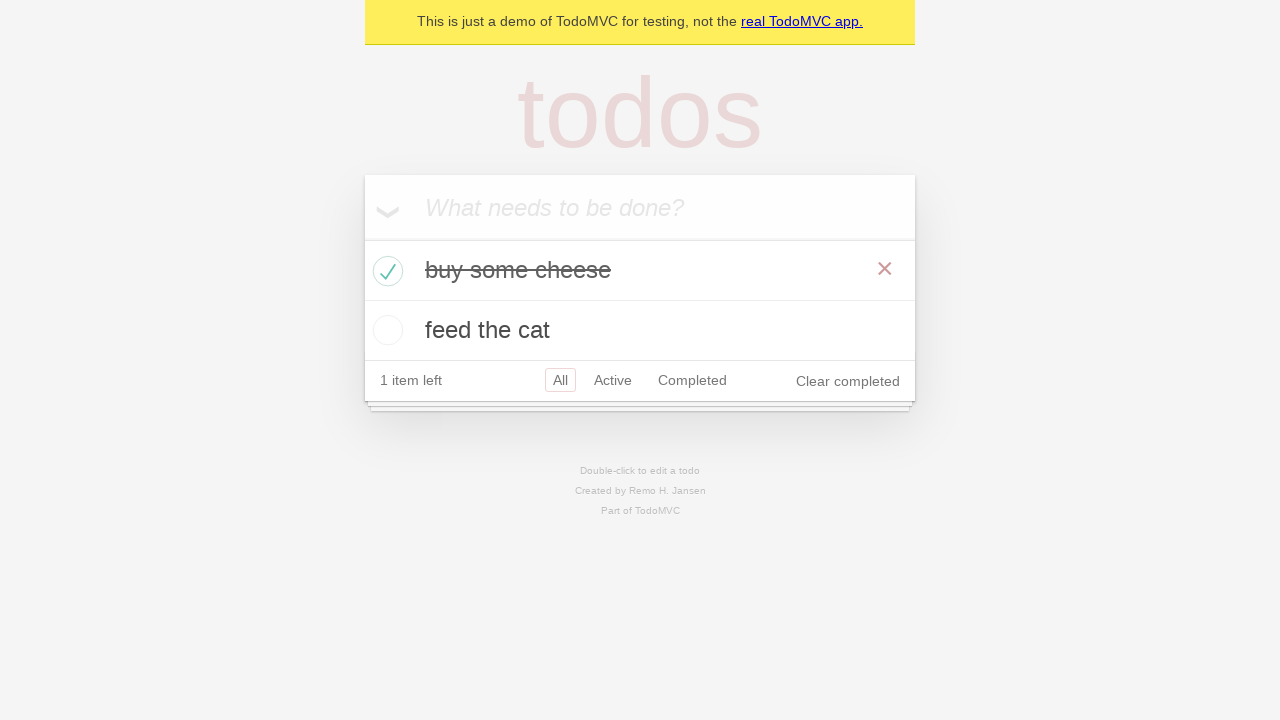

Checked checkbox for second todo item 'feed the cat' at (385, 330) on internal:testid=[data-testid="todo-item"s] >> nth=1 >> internal:role=checkbox
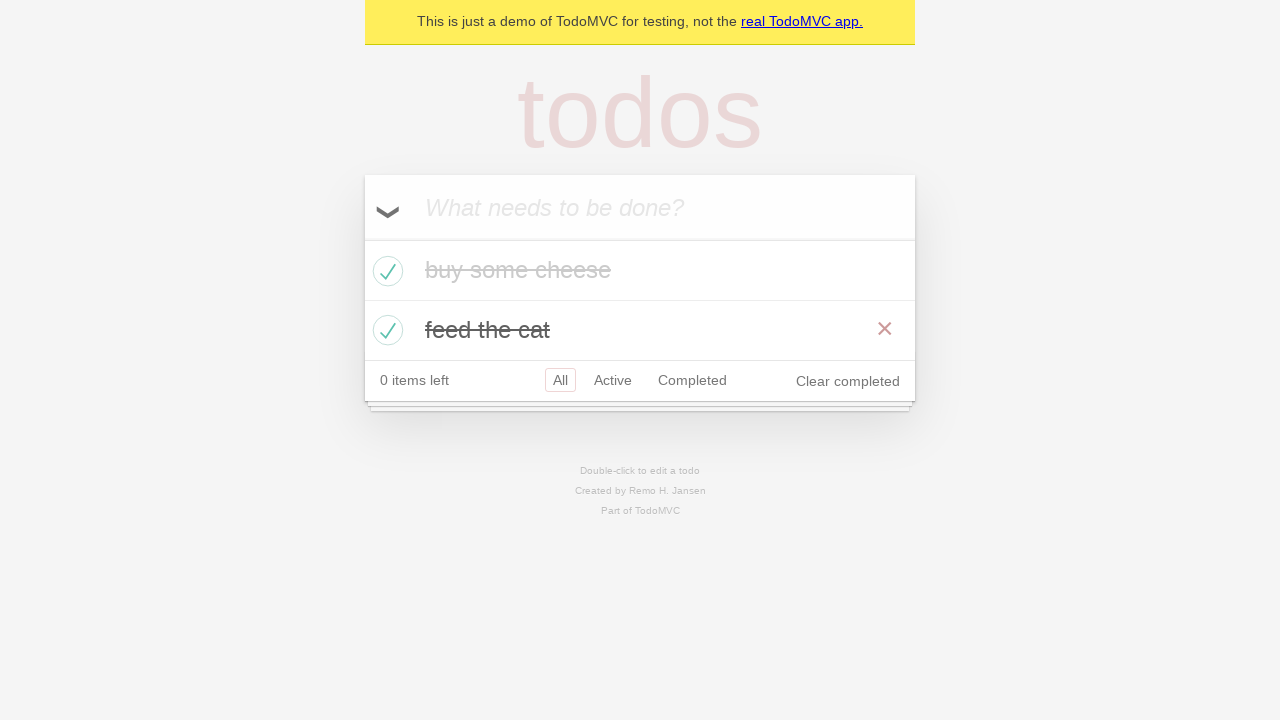

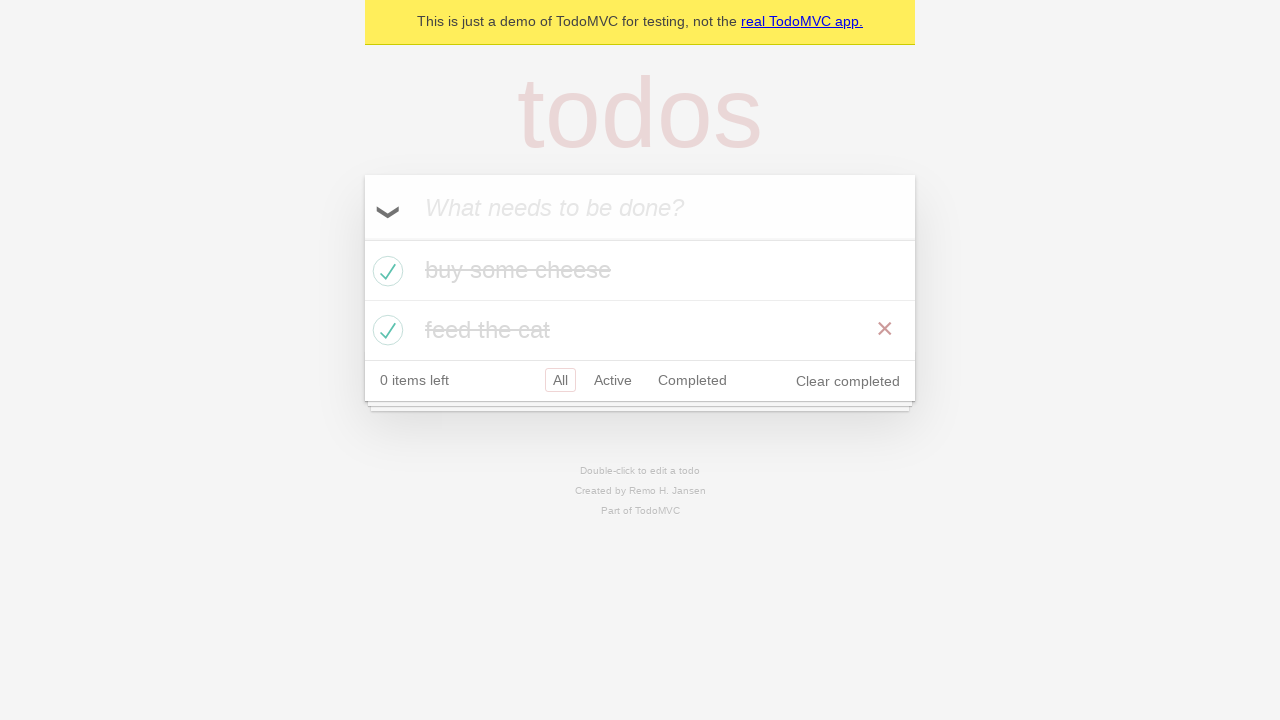